Tests the cultivated variety SNP search functionality by selecting crop type, gene SNP options, and submitting a gene ID search query on the CicerSeq database.

Starting URL: https://cegresources.icrisat.org/cicerseq/?page_id=3605

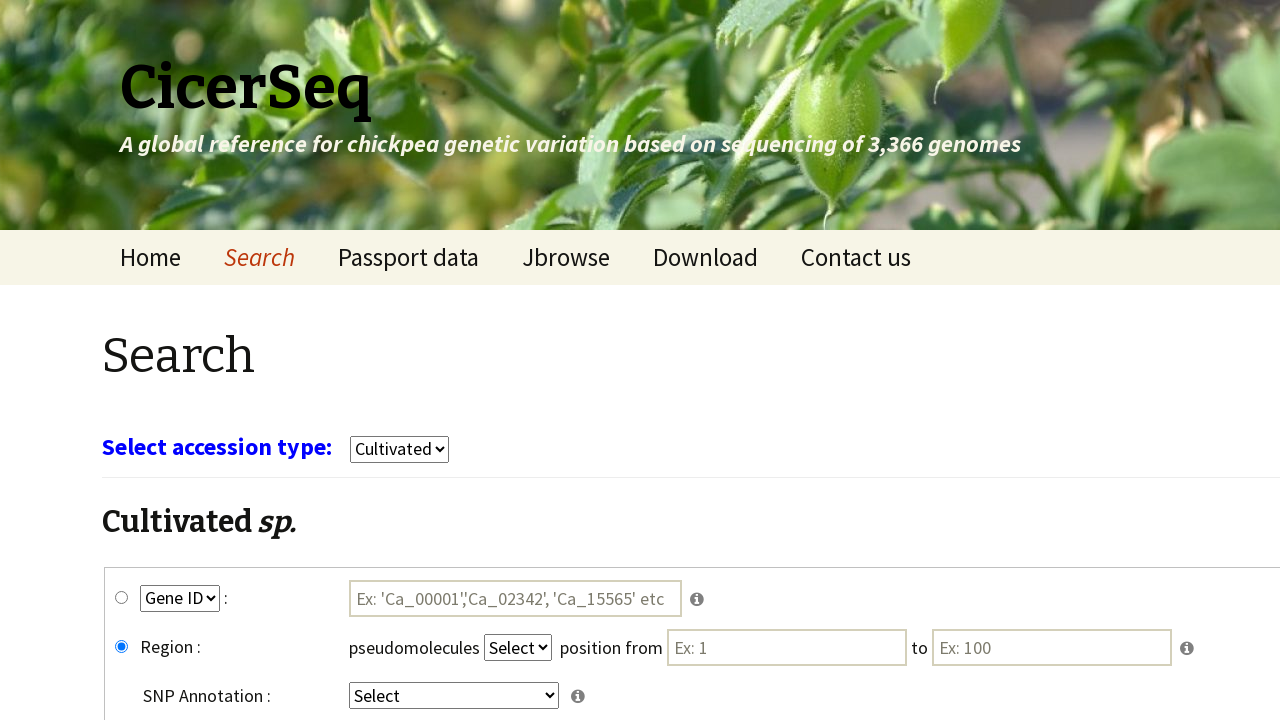

Waited 3 seconds for page to load
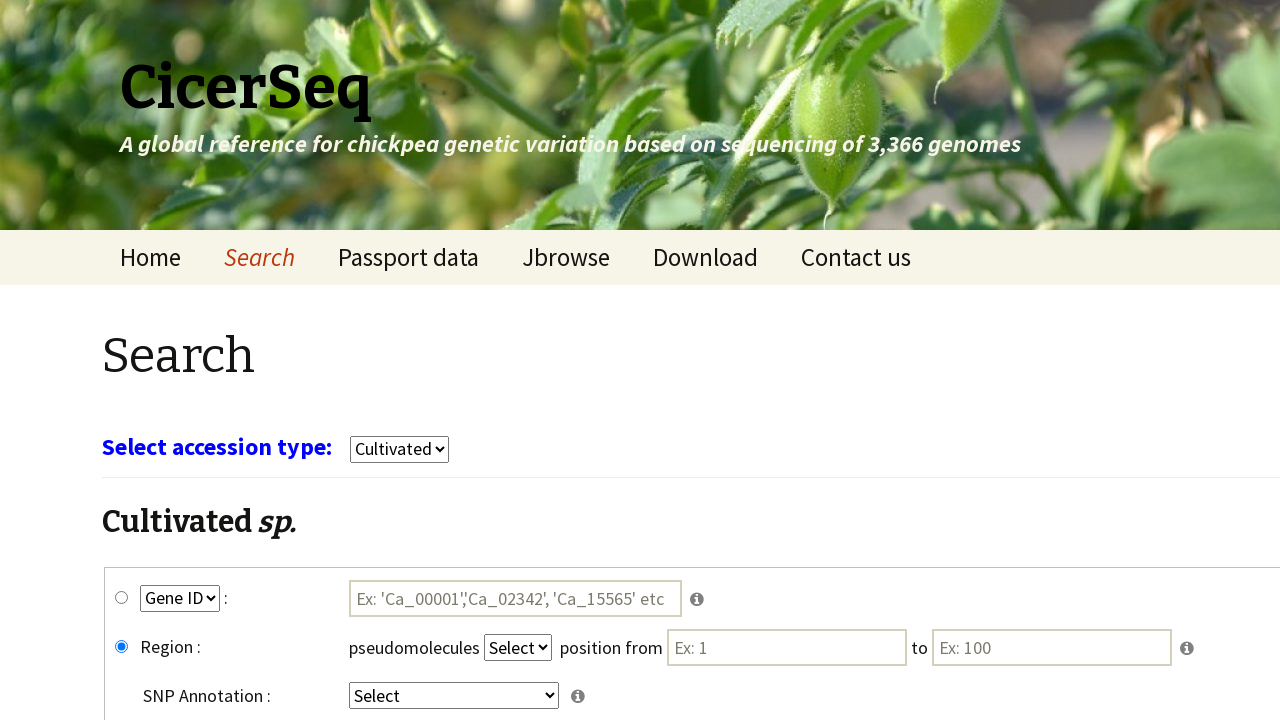

Selected 'cultivars' from crop type dropdown on select[name='select_crop']
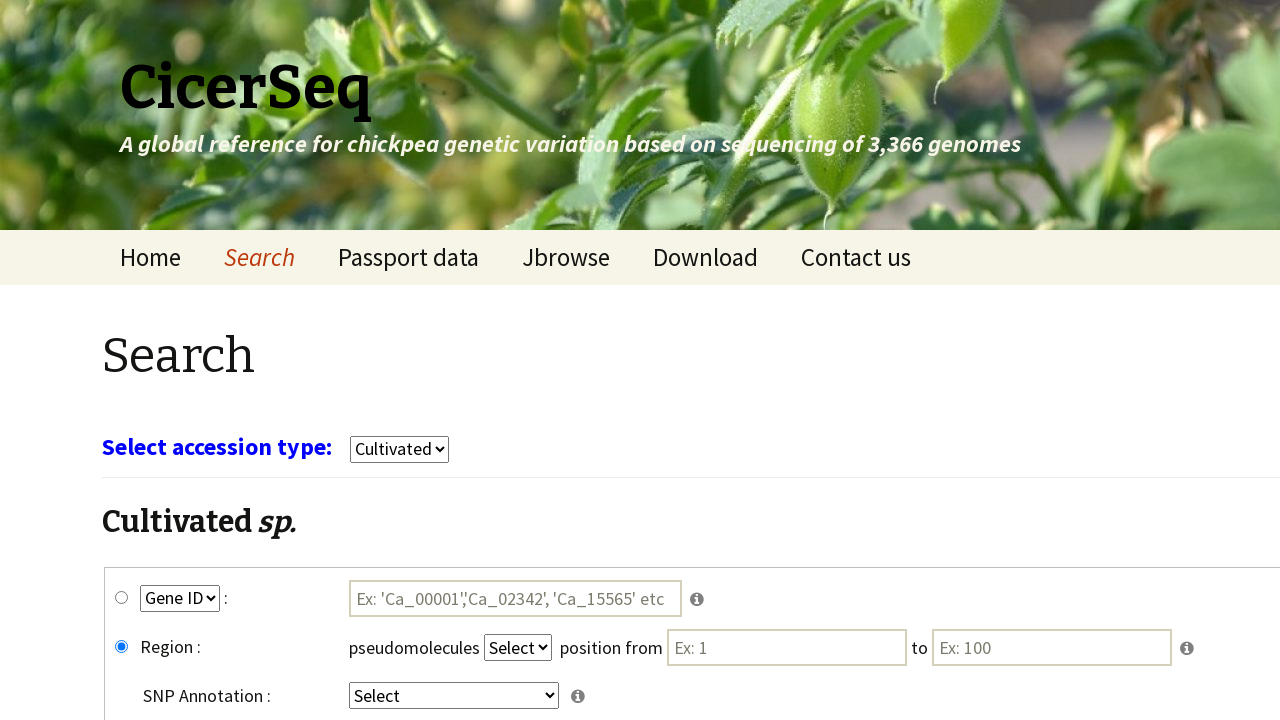

Clicked gene SNP radio button at (122, 598) on #gene_snp
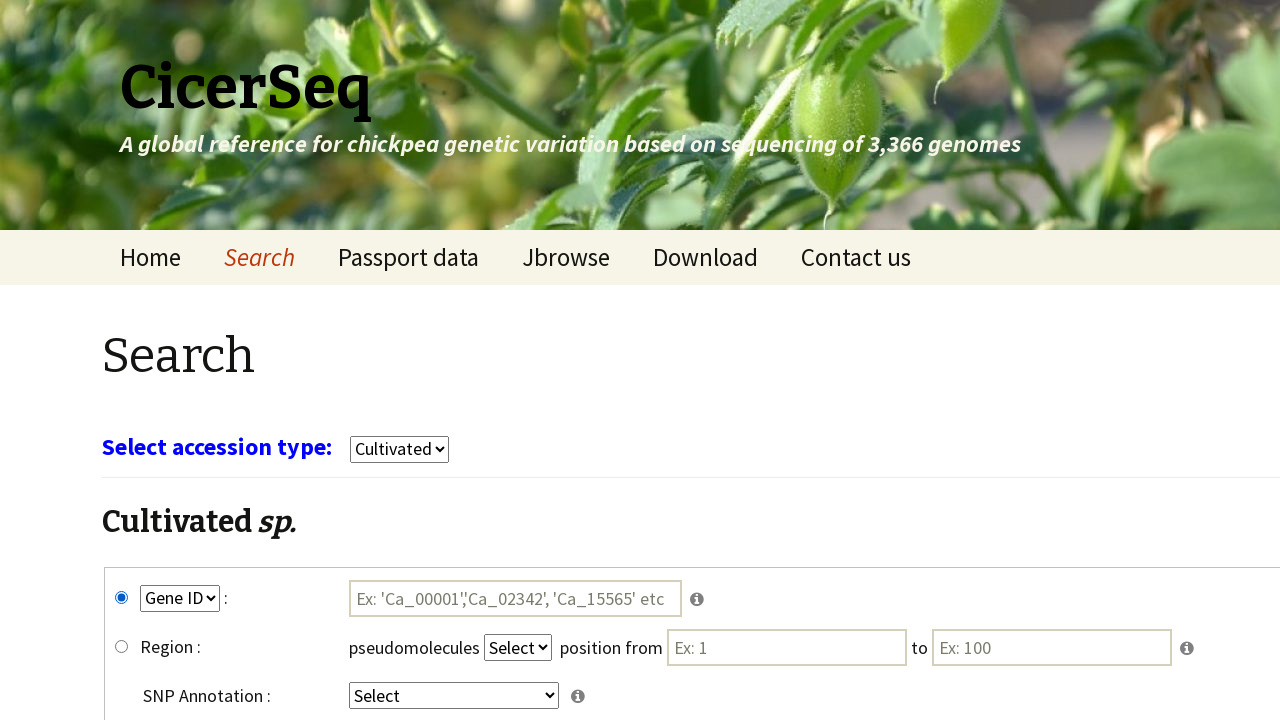

Selected 'GeneID' from key1 dropdown on select[name='key1']
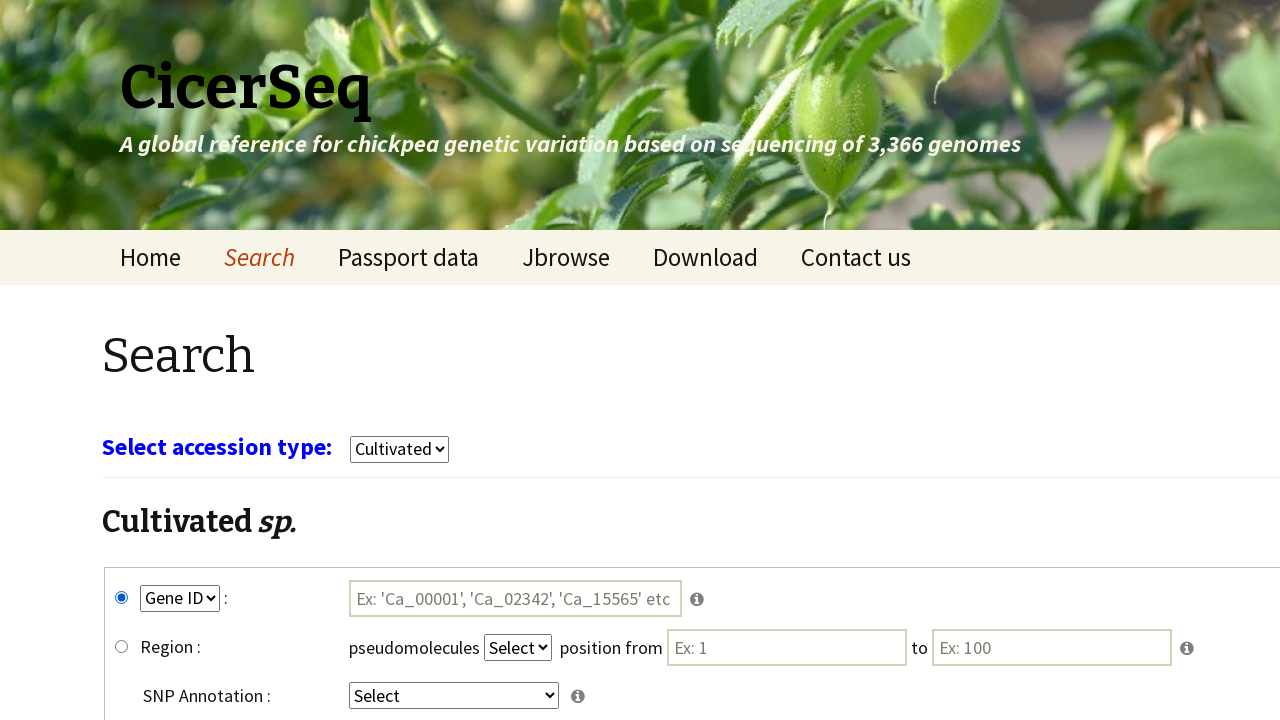

Selected 'intergenic' from key4 dropdown on select[name='key4']
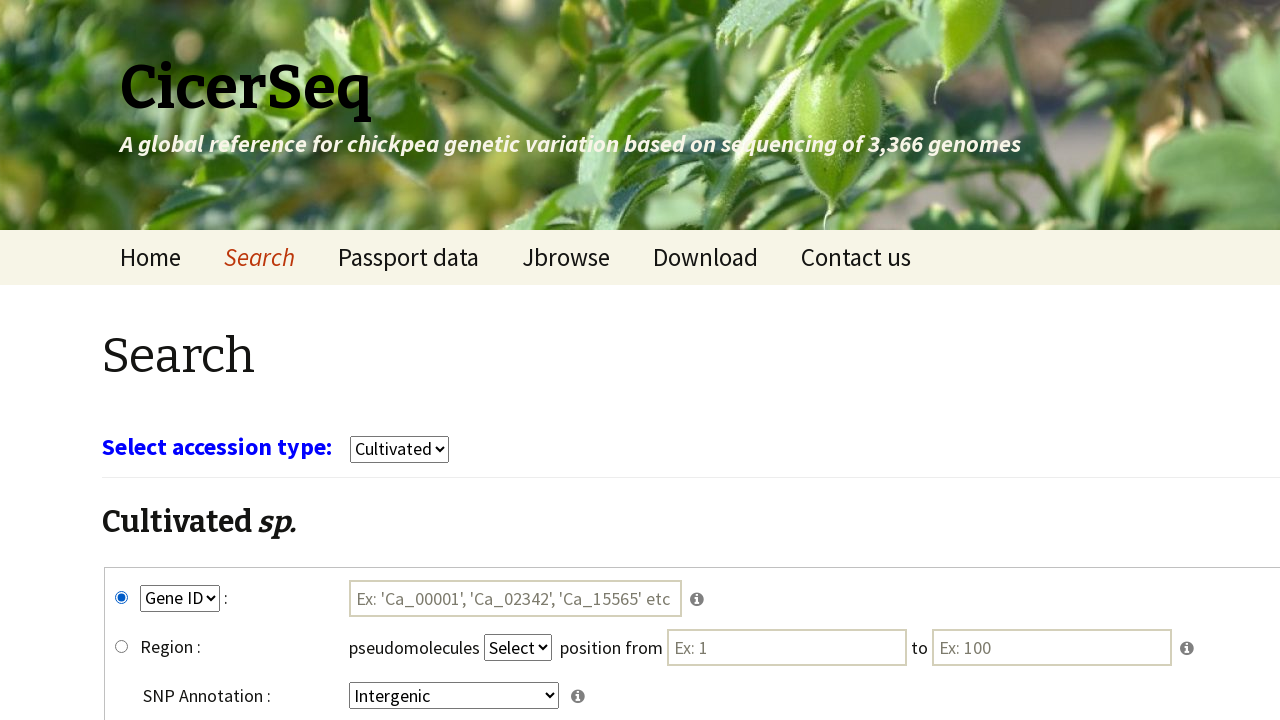

Entered gene ID 'Ca_00004' in search field on #tmp1
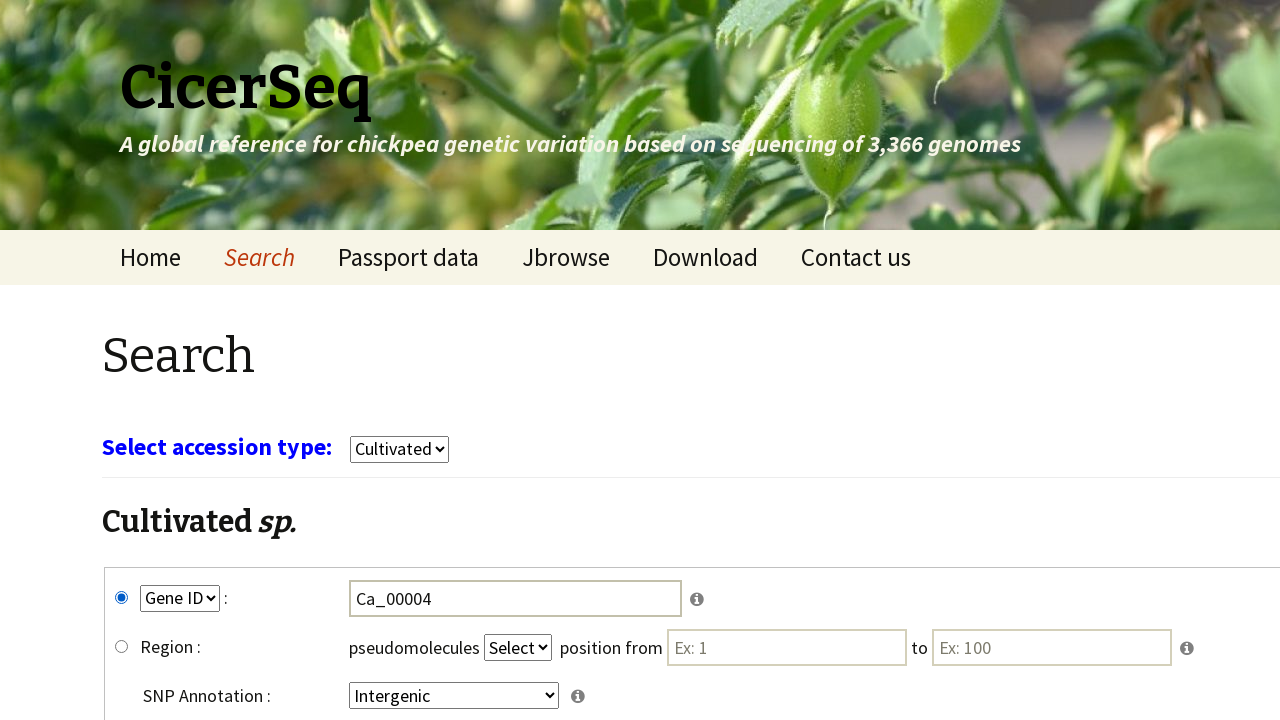

Clicked submit button to search for gene at (788, 573) on input[name='submit']
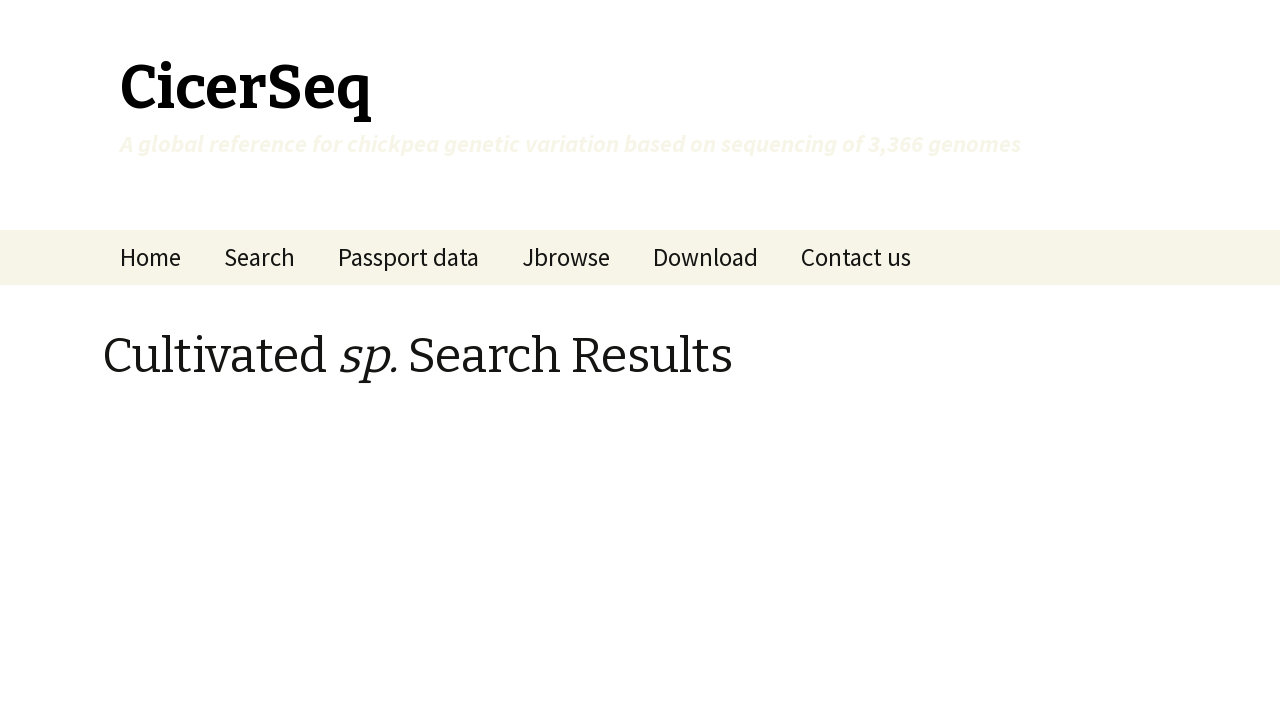

Waited 5 seconds for search results to load
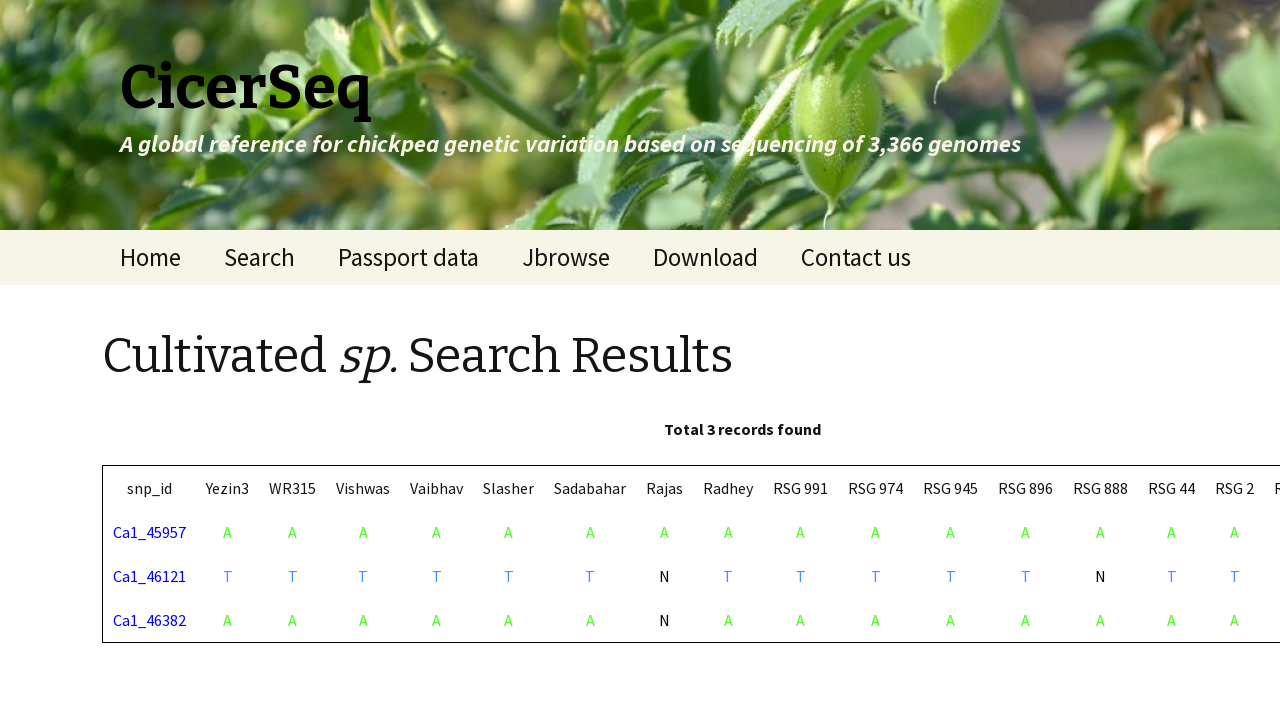

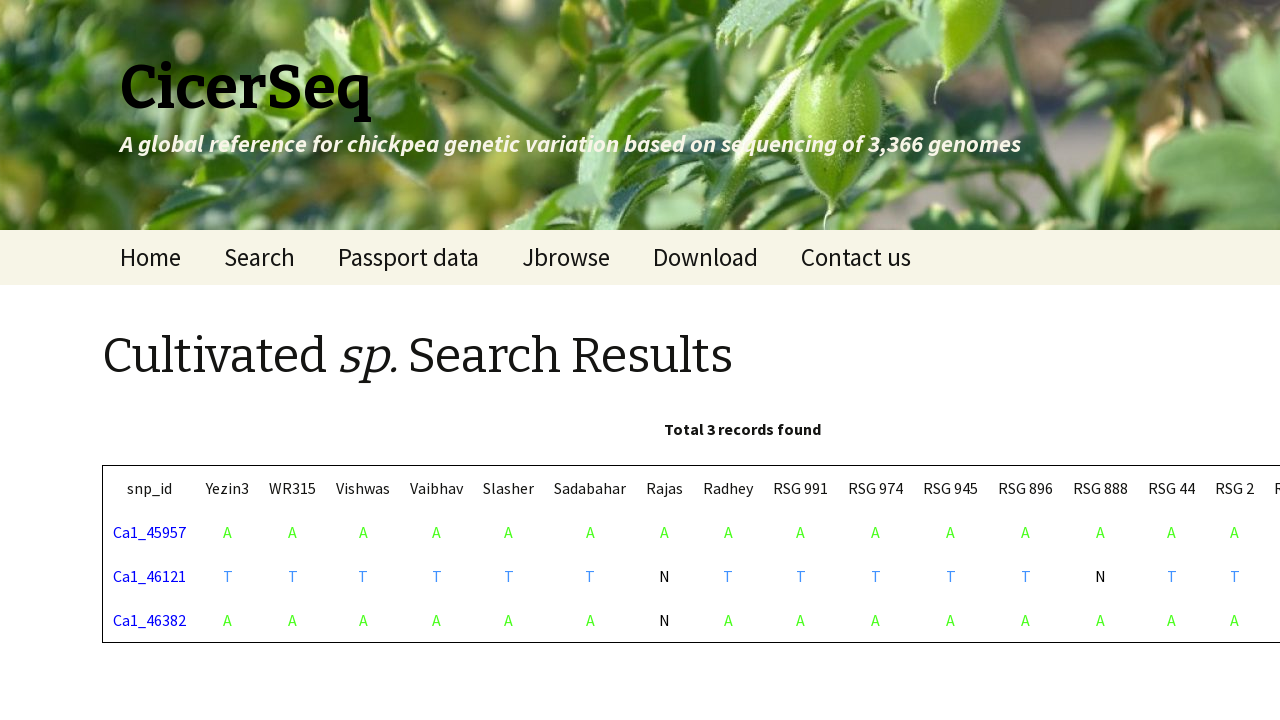